Tests a registration/contact form by filling in name, username, email, password fields and submitting the form

Starting URL: https://www.hyrtutorials.com/p/add-padding-to-containers.html

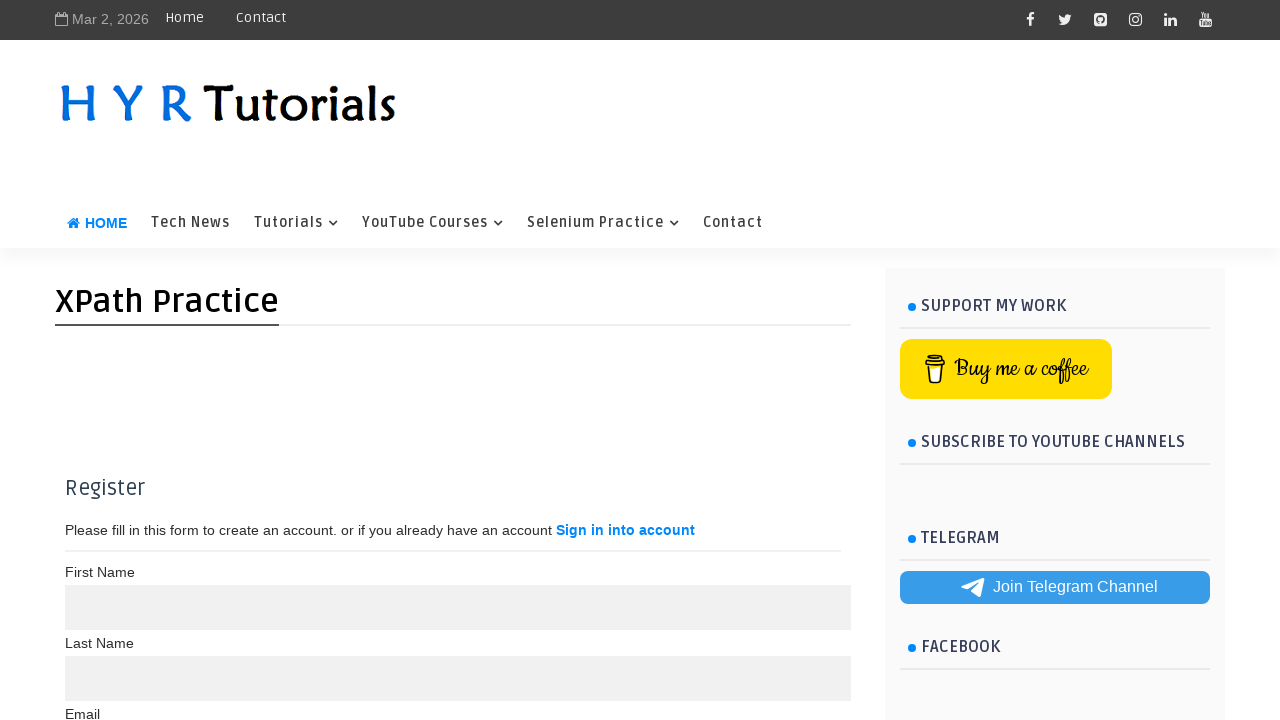

Scrolled form element into view
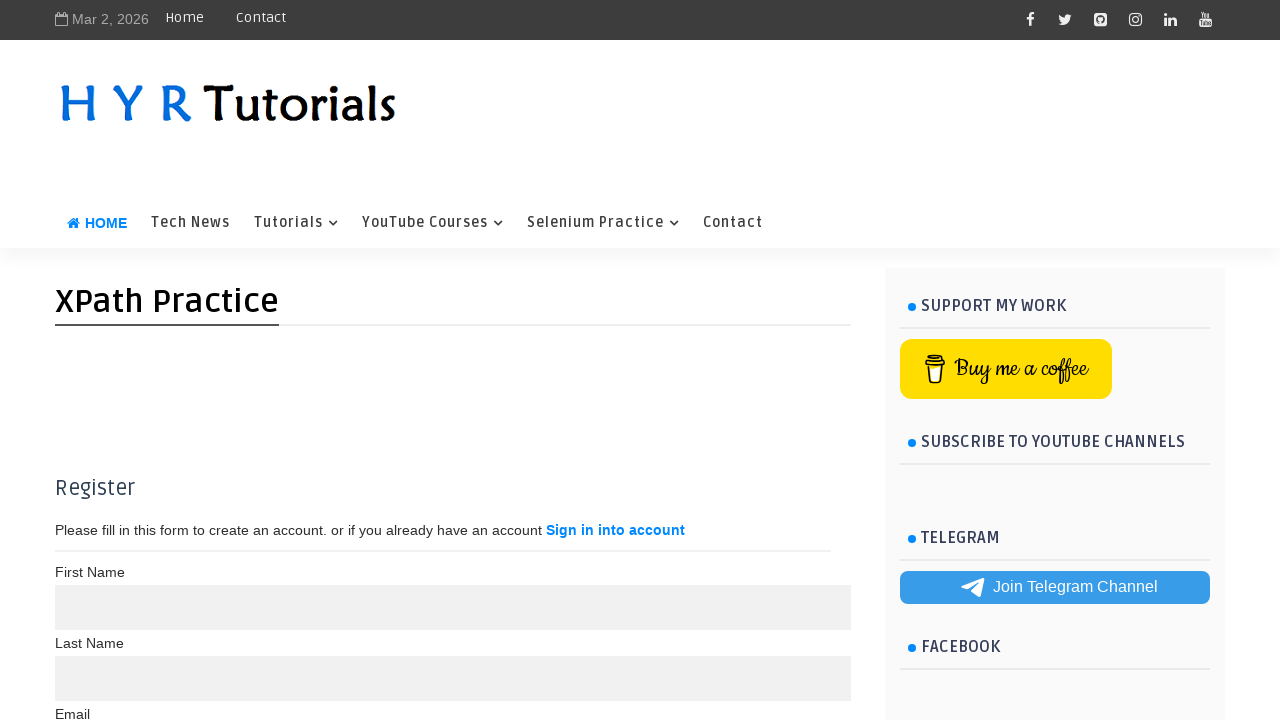

Filled in name field with 'John Smith' on //*[@id='post-body-299858861183690484']/div/form/div[1]/input[1]
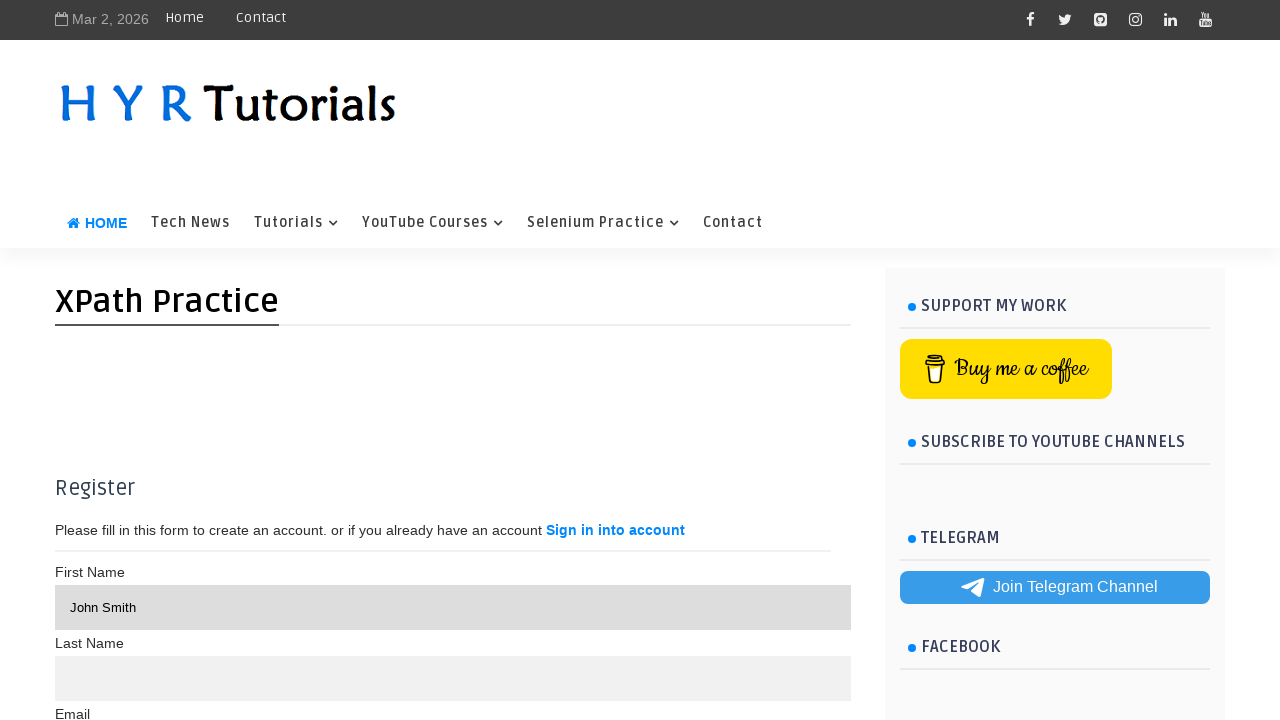

Filled in username field with 'johnsmith2024' on //*[@id='post-body-299858861183690484']/div/form/div[1]/input[2]
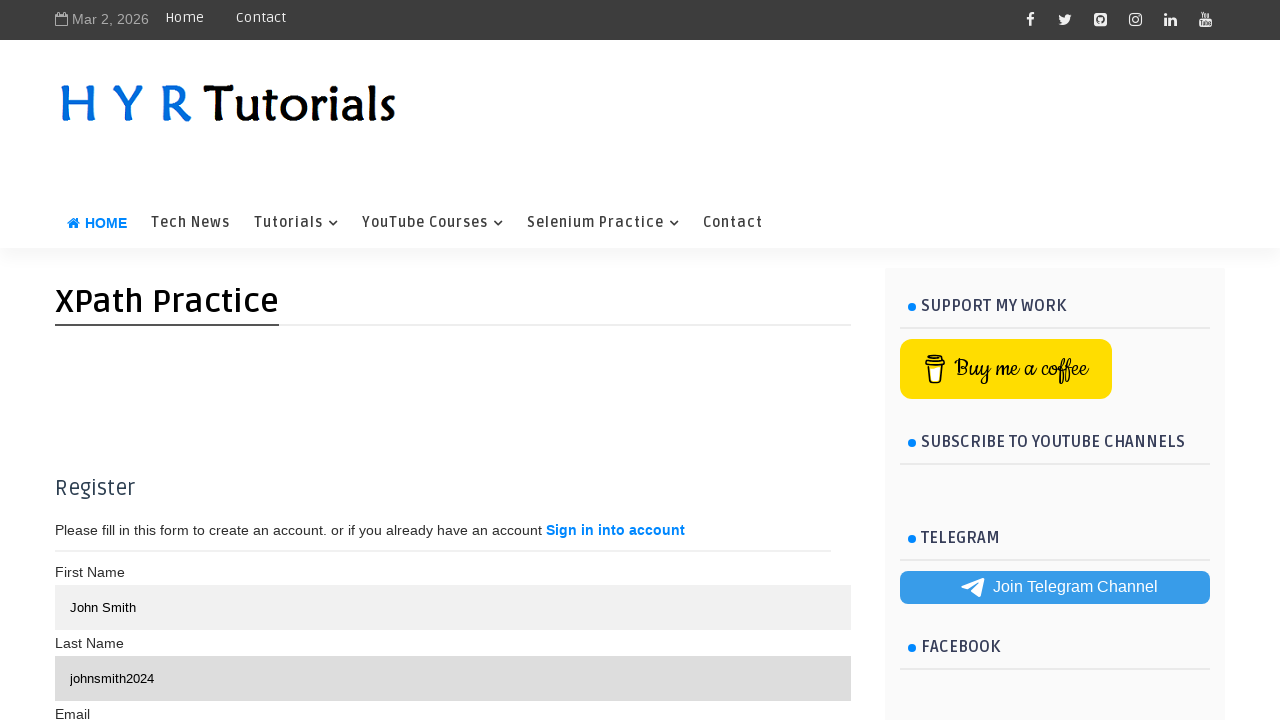

Filled in email field with 'johnsmith2024@gmail.com' on //*[@id='post-body-299858861183690484']/div/form/div[1]/input[3]
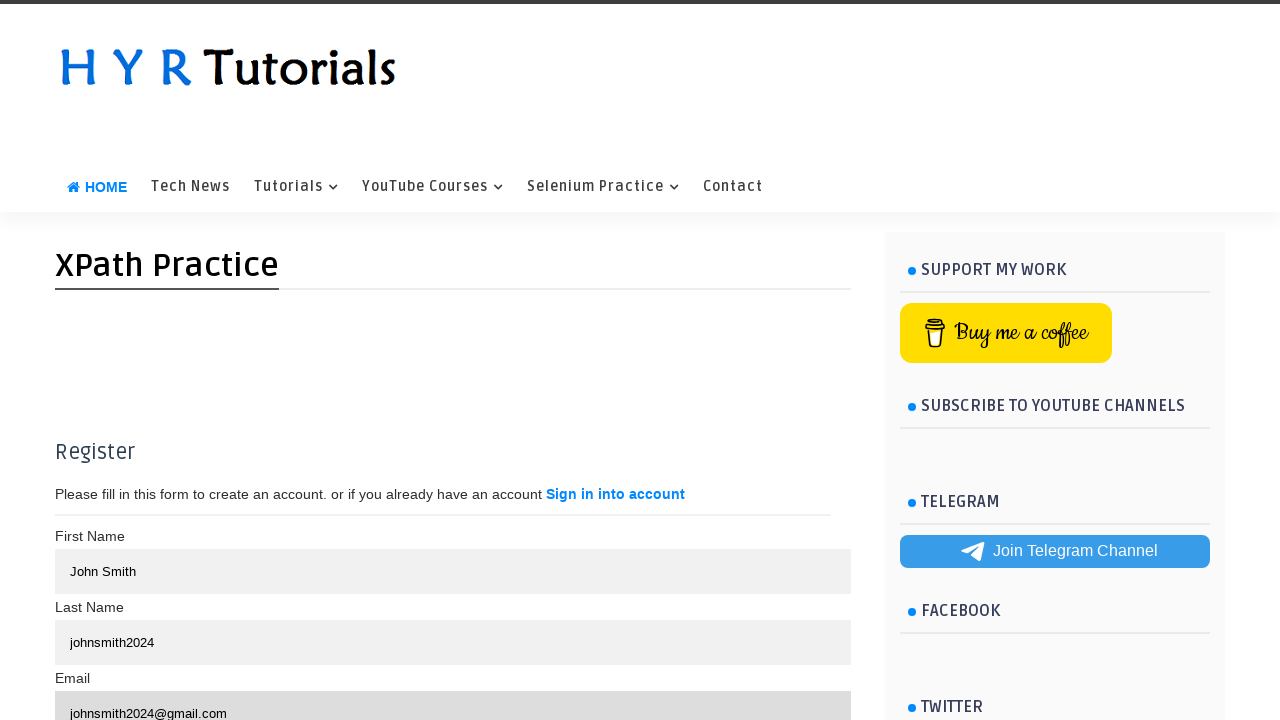

Filled in password field with 'SecurePass@789' on //*[@id='post-body-299858861183690484']/div/form/div[1]/div[2]/input[1]
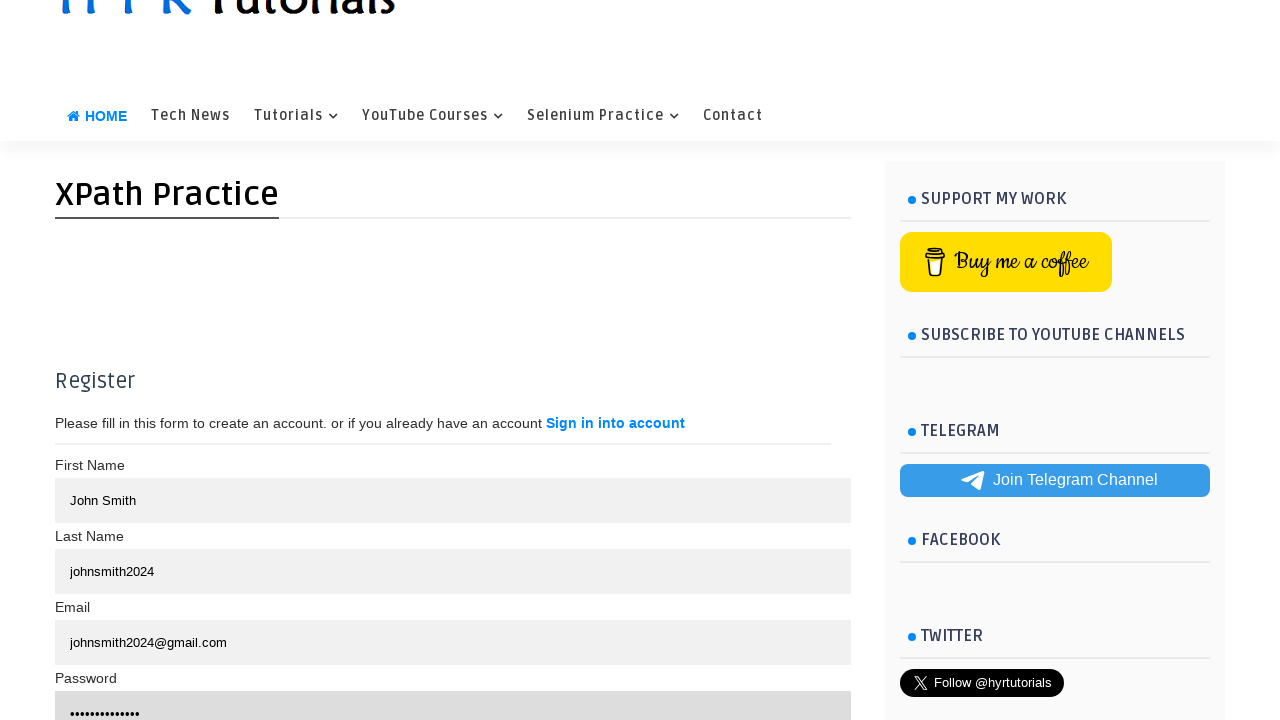

Filled in confirm password field with 'SecurePass@789' on //*[@id='post-body-299858861183690484']/div/form/div[1]/input[4]
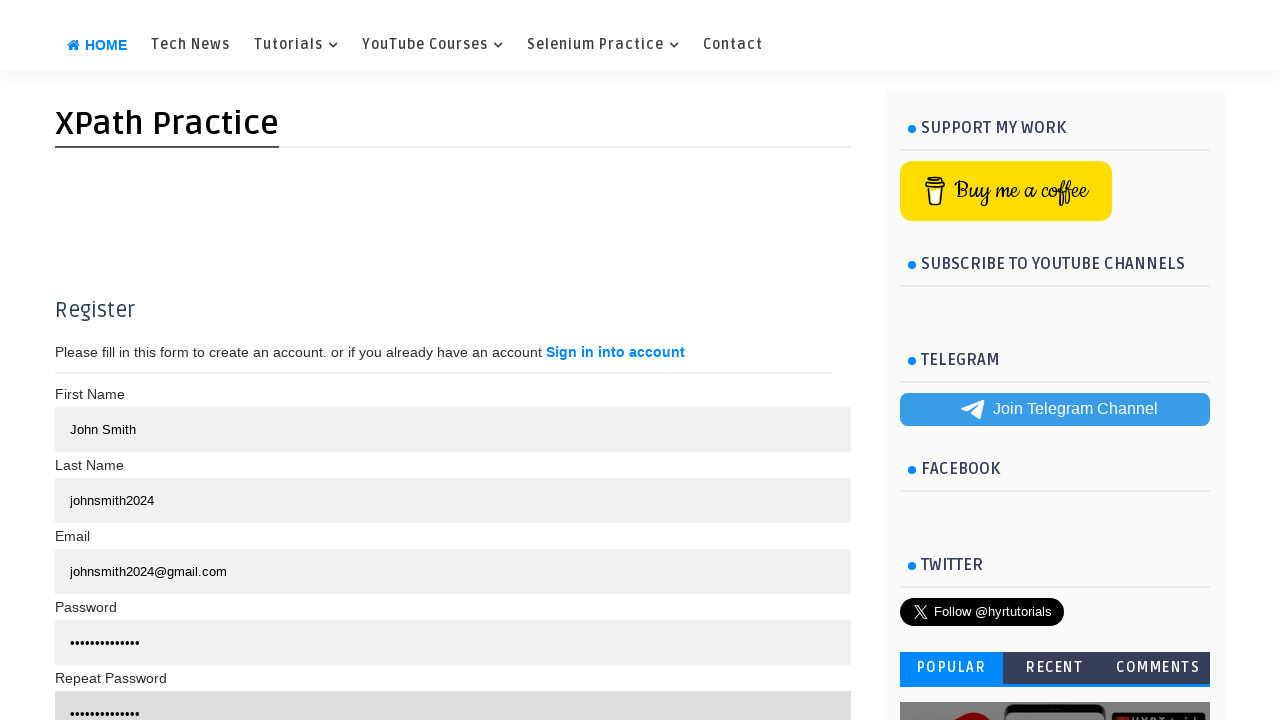

Clicked the submit button to submit the form at (363, 360) on xpath=//*[@class='buttons']/button[1]
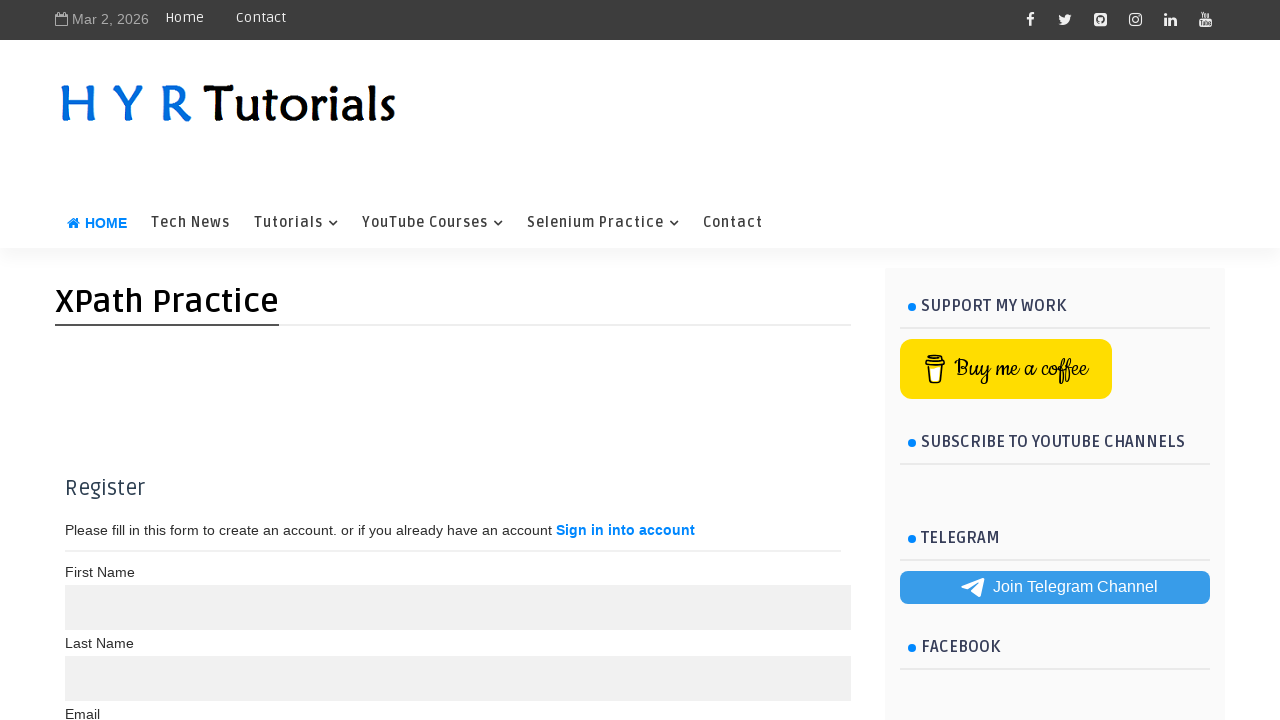

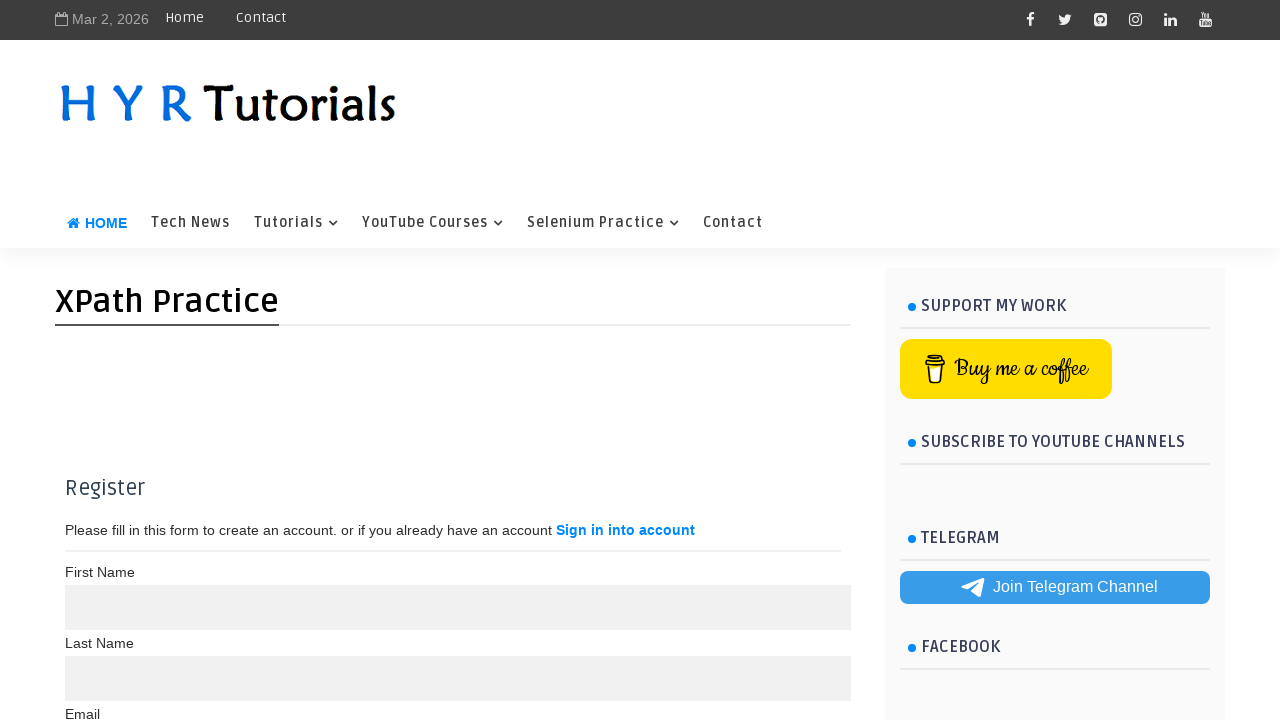